Tests an Angular e-commerce application by browsing products, selecting Selenium product, adding to cart, and updating quantity in the cart

Starting URL: https://rahulshettyacademy.com/angularAppdemo/

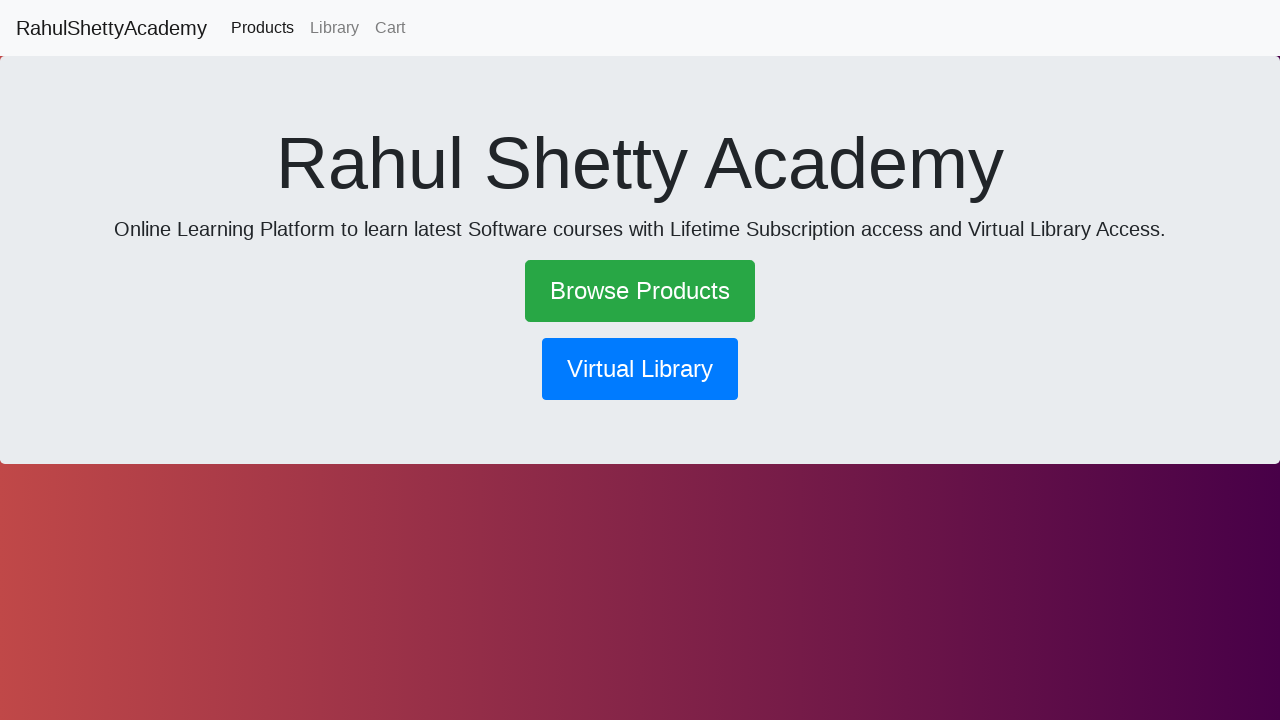

Clicked 'Browse Products' link at (640, 291) on a:has-text('Browse Products')
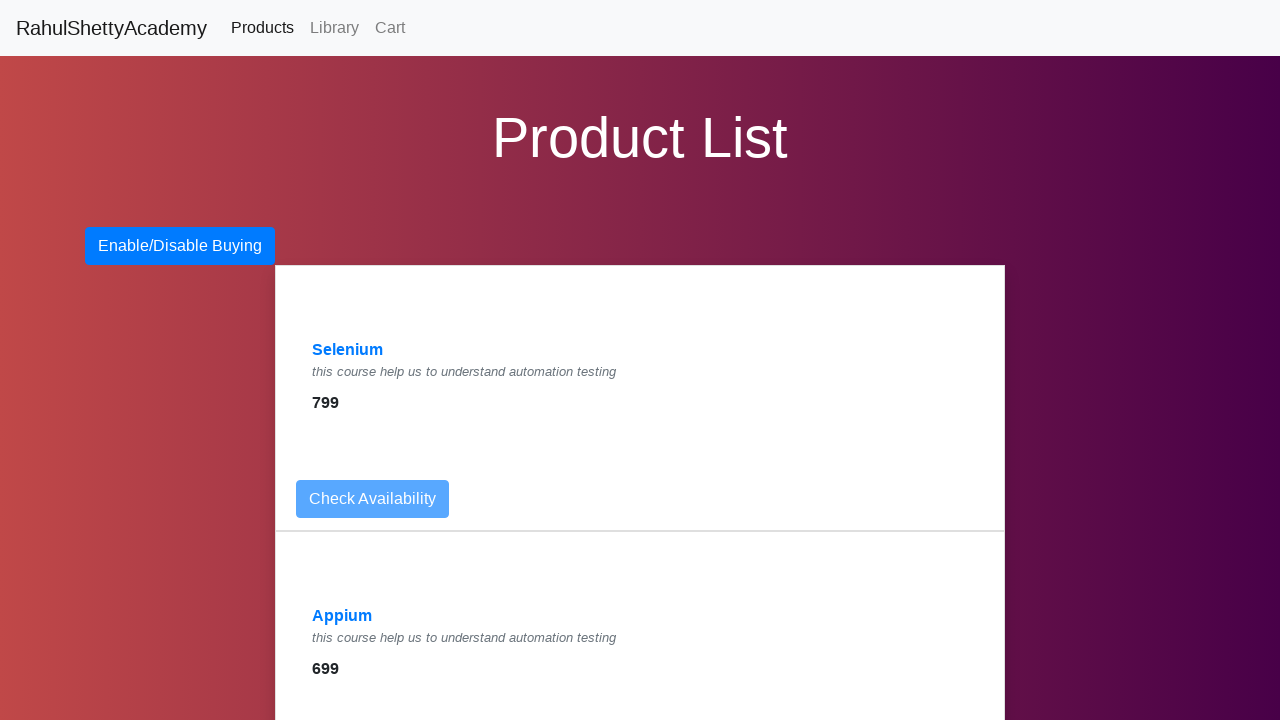

Clicked on Selenium product at (348, 350) on a:has-text('Selenium')
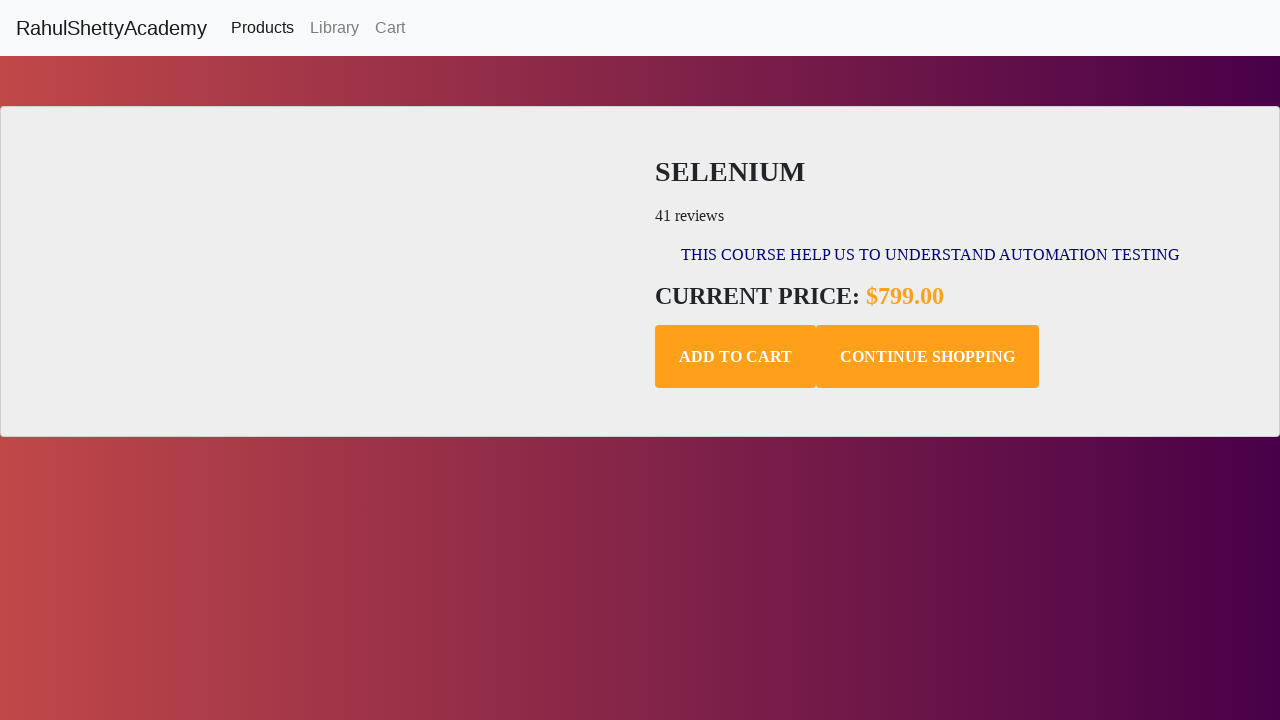

Added Selenium product to cart at (736, 357) on .add-to-cart
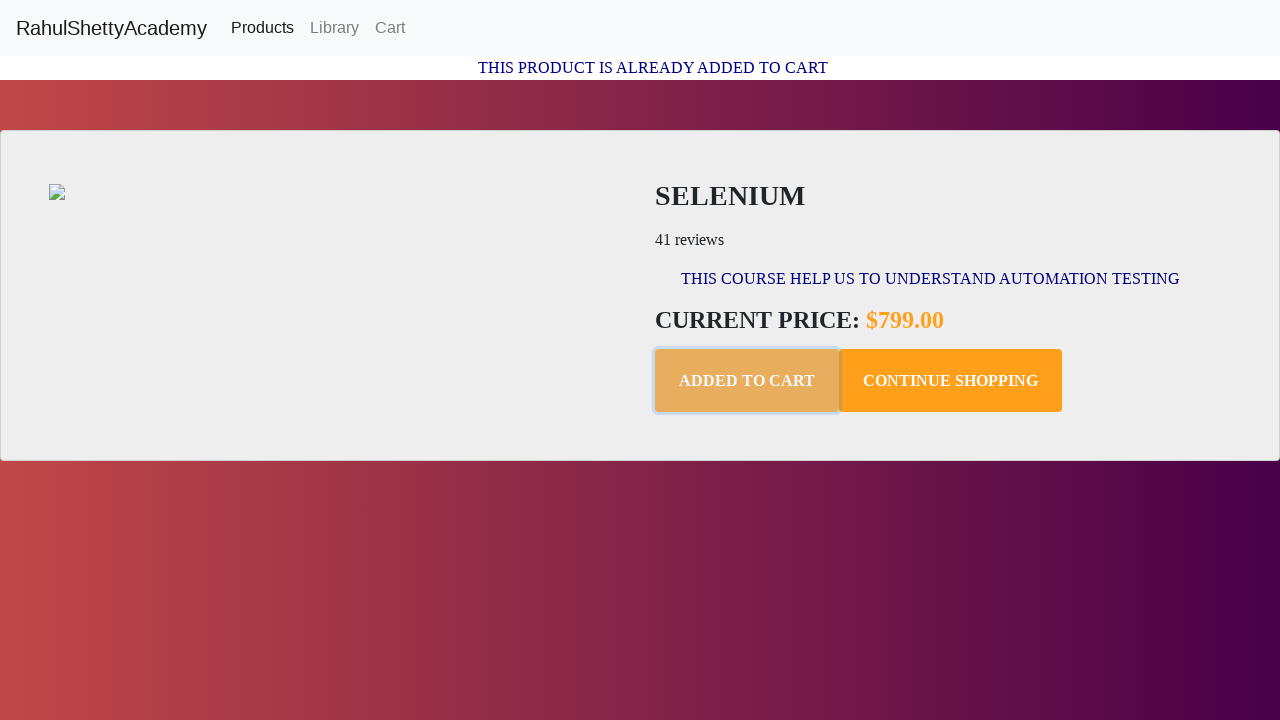

Navigated to Cart page at (390, 28) on a:has-text('Cart')
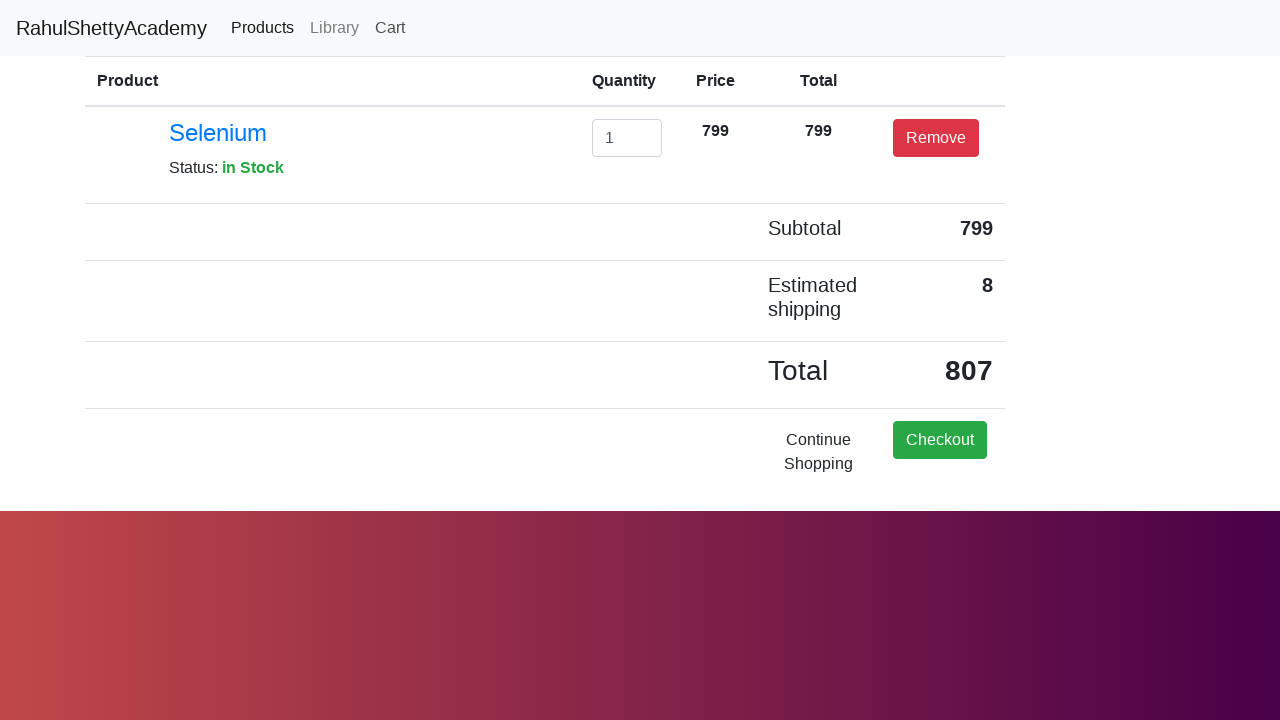

Clicked on quantity input field at (627, 138) on #exampleInputEmail1
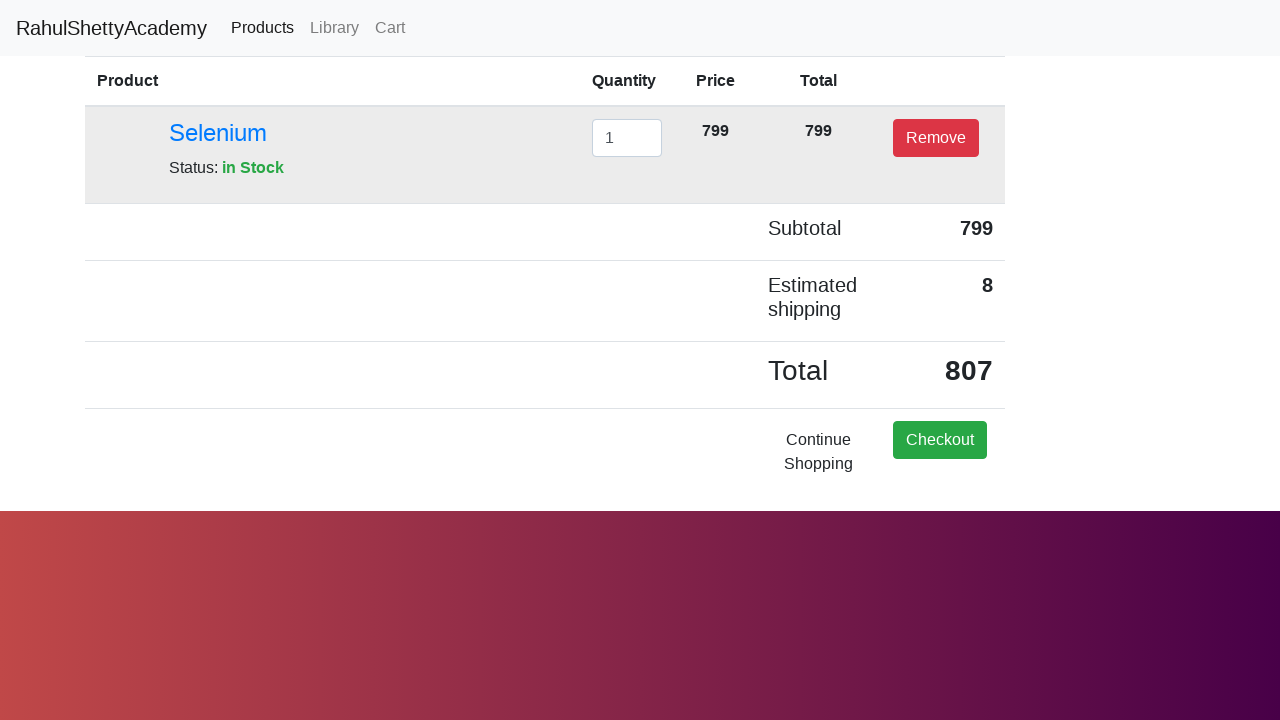

Updated product quantity to 2 on #exampleInputEmail1
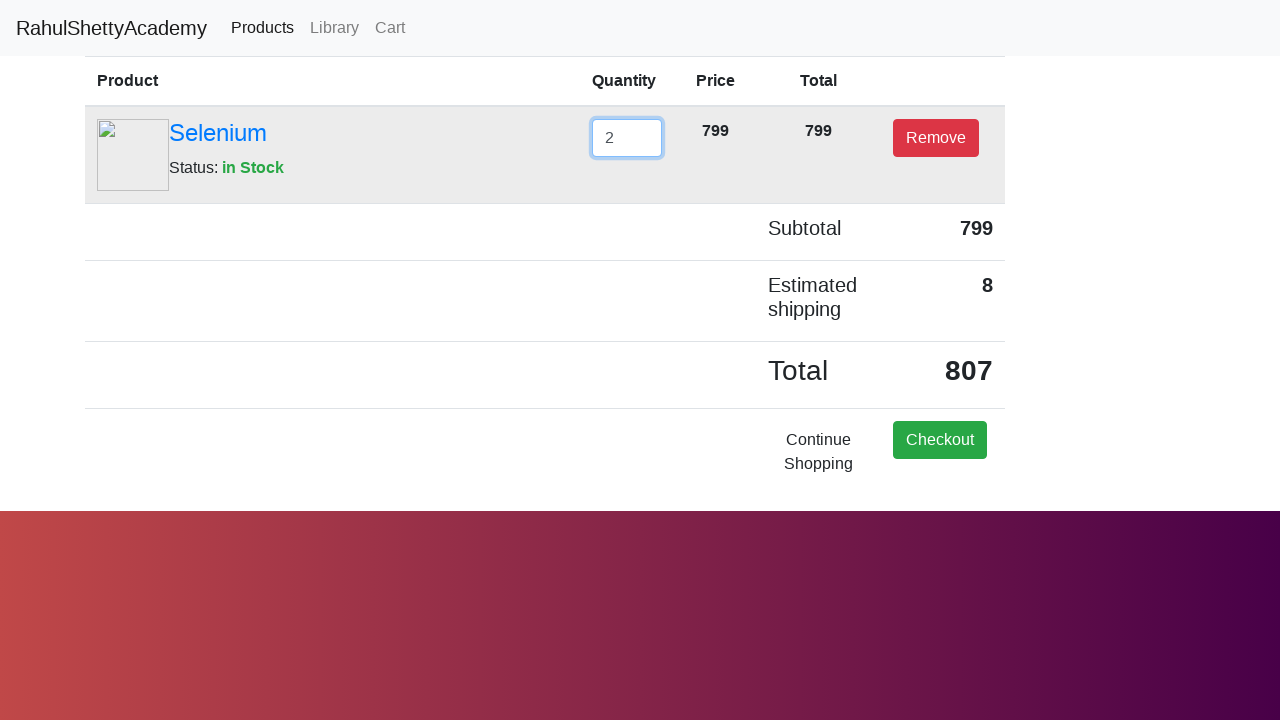

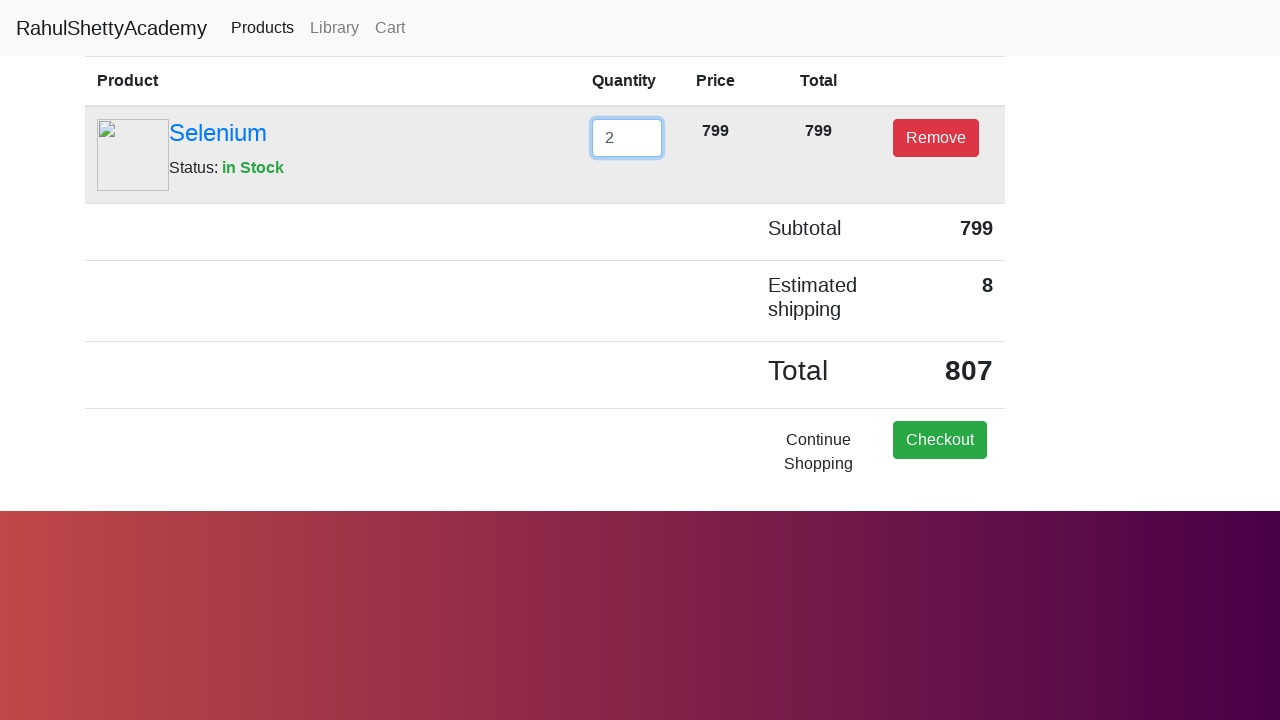